Tests JavaScript confirm dialog handling by clicking a button that triggers a confirm dialog, verifying the text, and dismissing (canceling) the dialog.

Starting URL: https://automationfc.github.io/basic-form/index.html

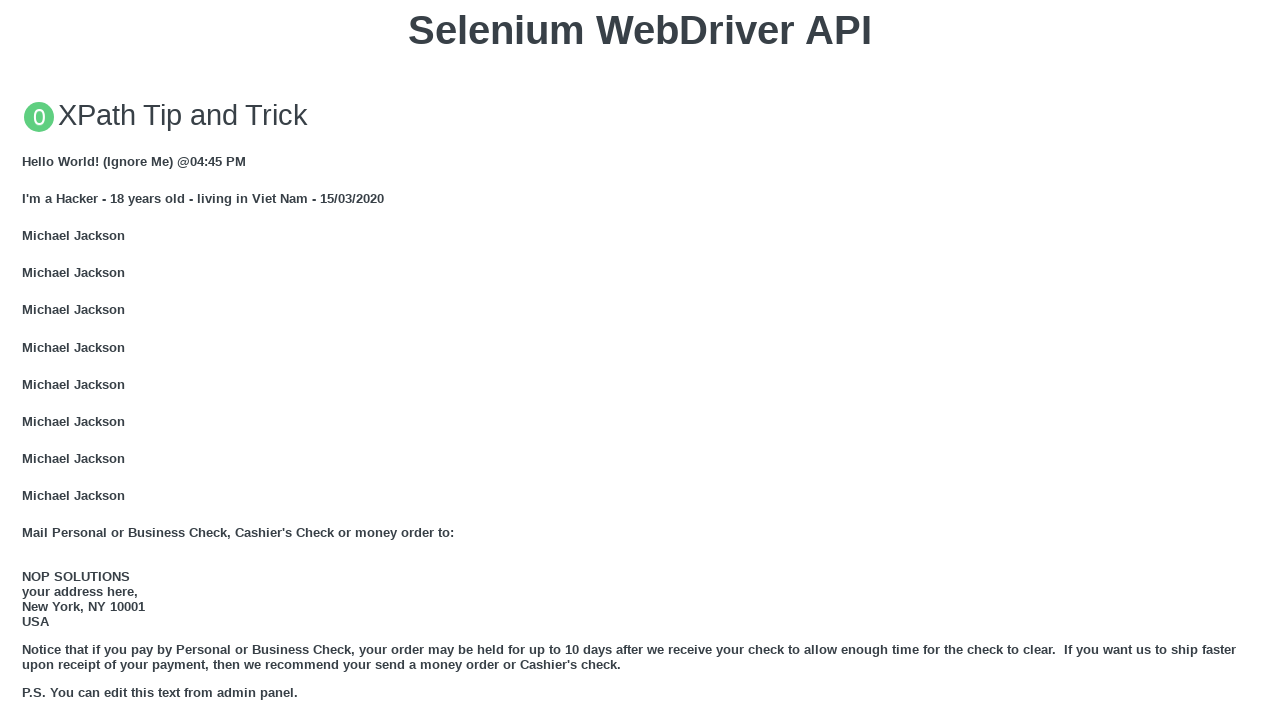

Verified confirm dialog message is 'I am a JS Confirm'
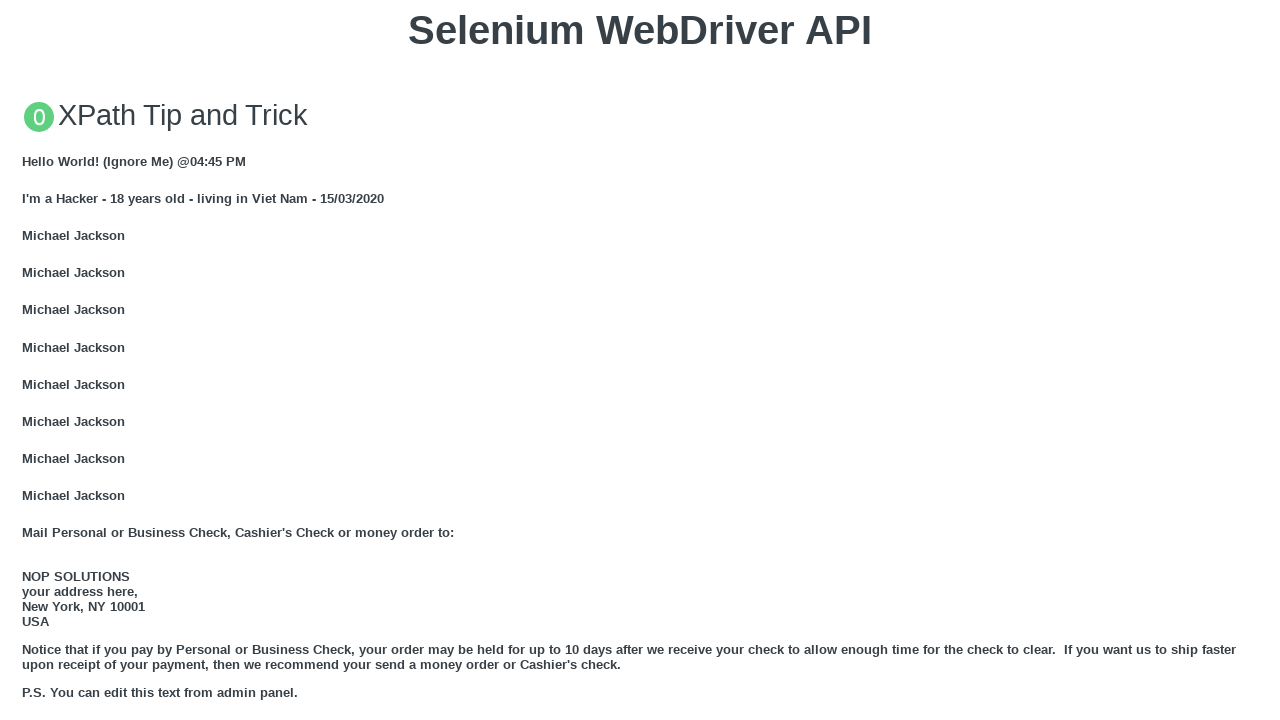

Clicked button to trigger JS Confirm dialog at (640, 360) on button:text('Click for JS Confirm')
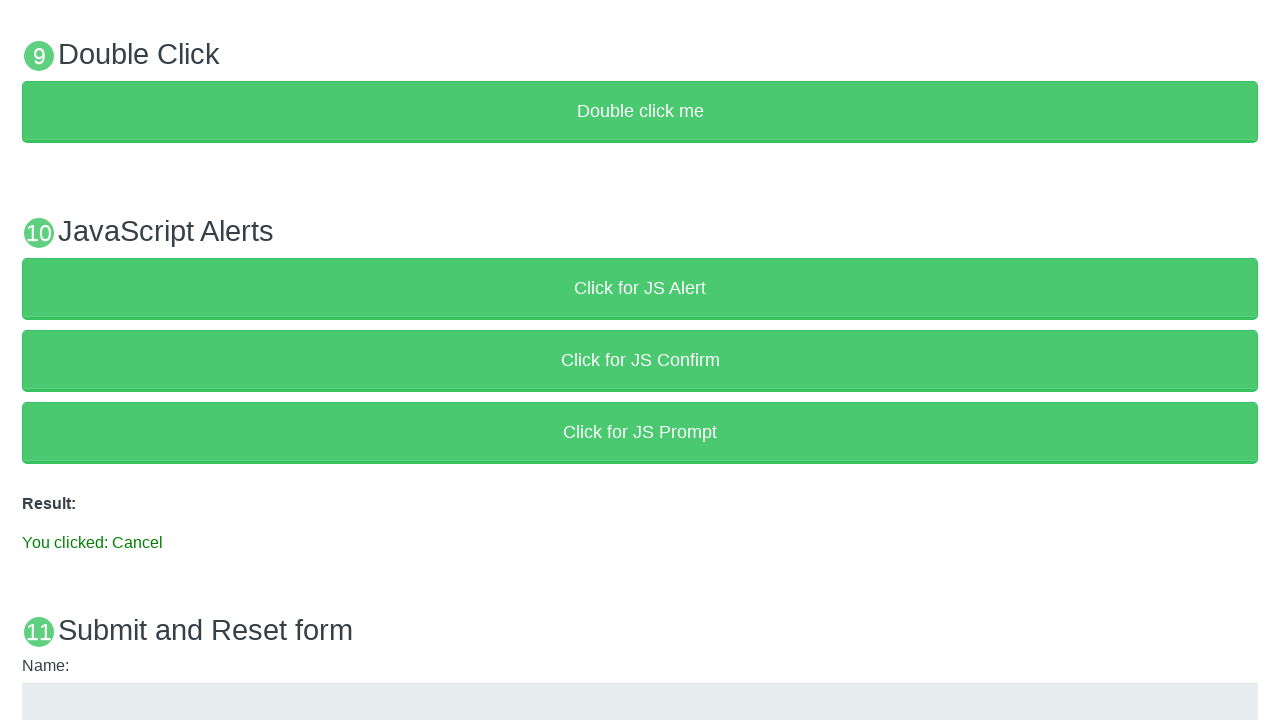

Result text element loaded
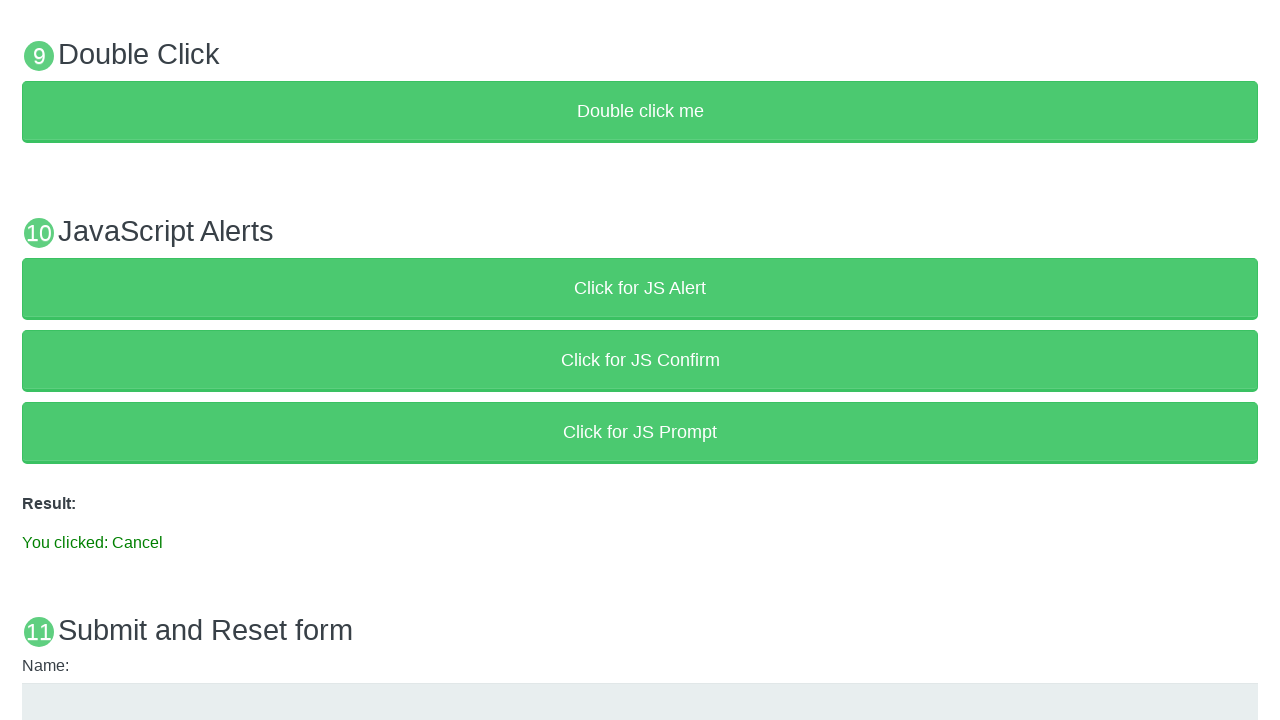

Verified result text is 'You clicked: Cancel'
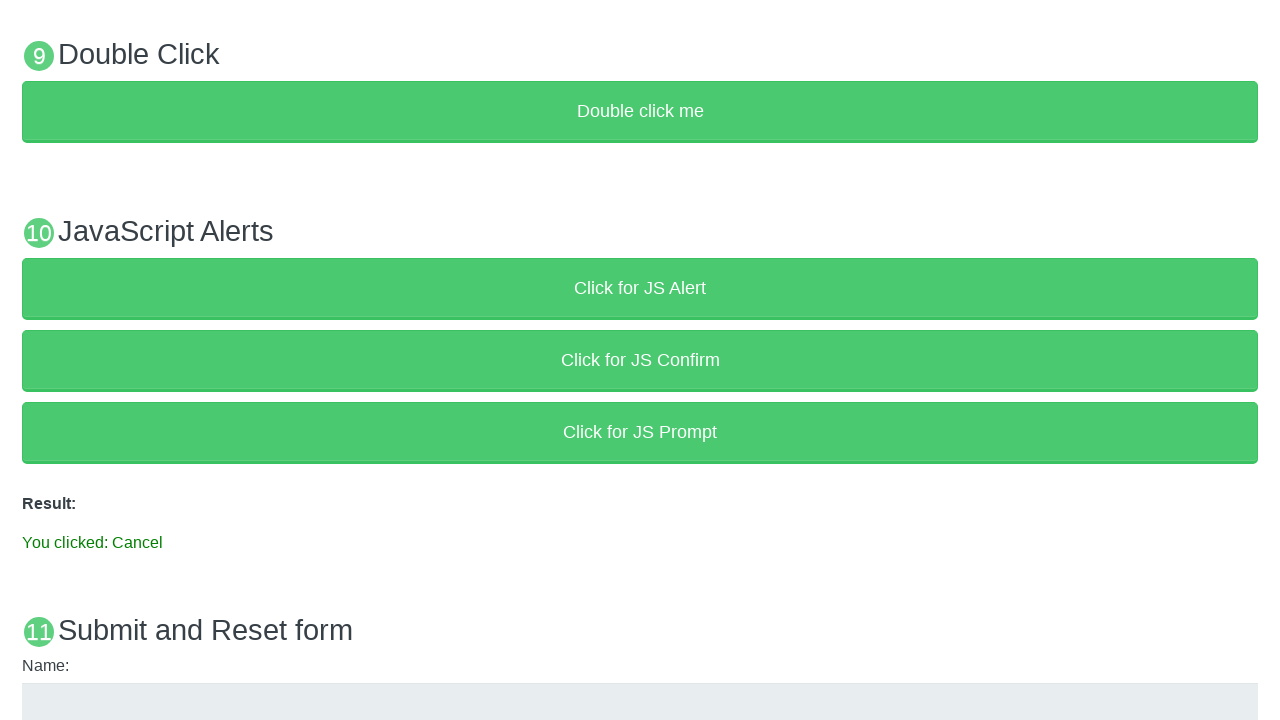

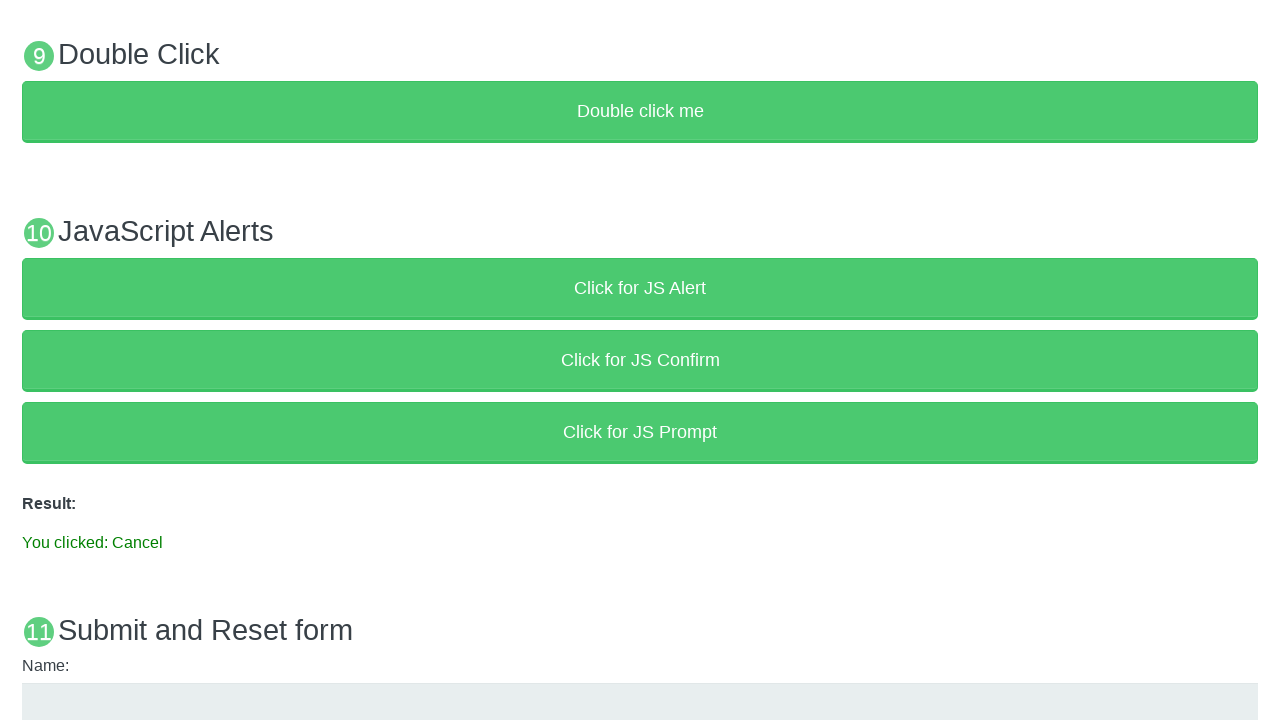